Tests a browser-agnostic approach to switching between multiple windows by tracking window handles before and after clicking a link that opens a new window, then verifying correct window focus via page titles.

Starting URL: http://the-internet.herokuapp.com/windows

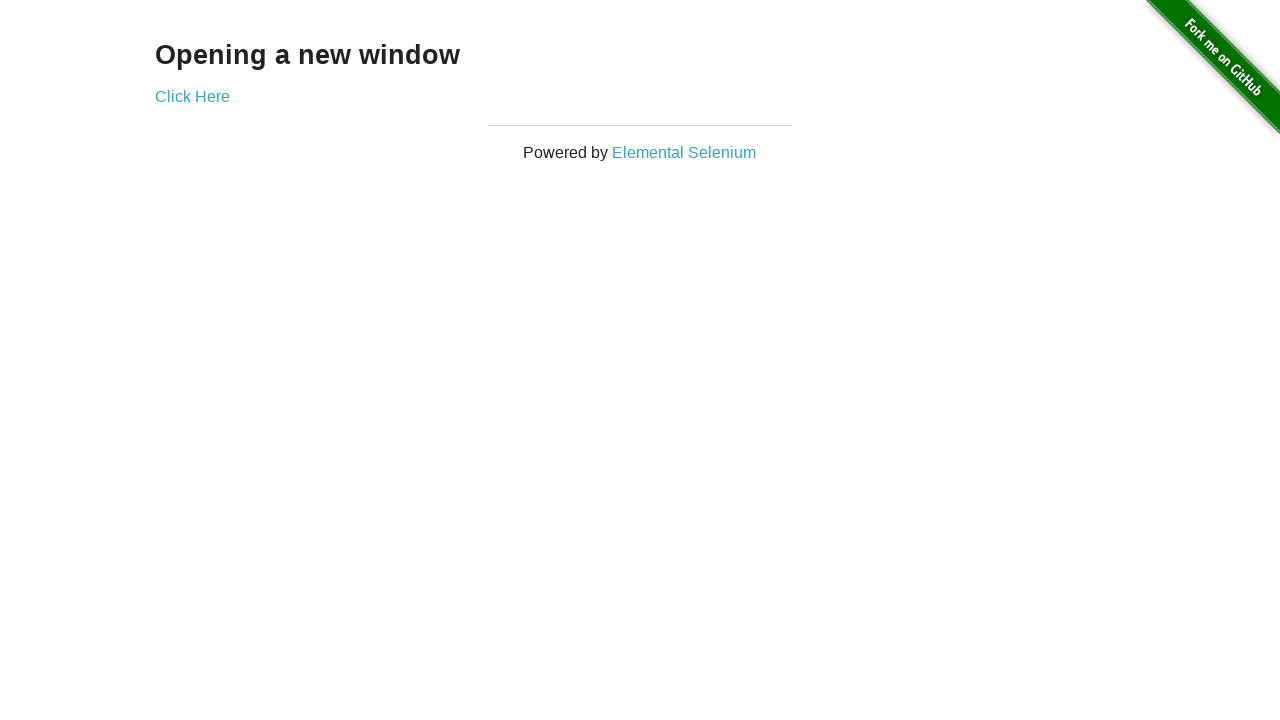

Stored reference to original page
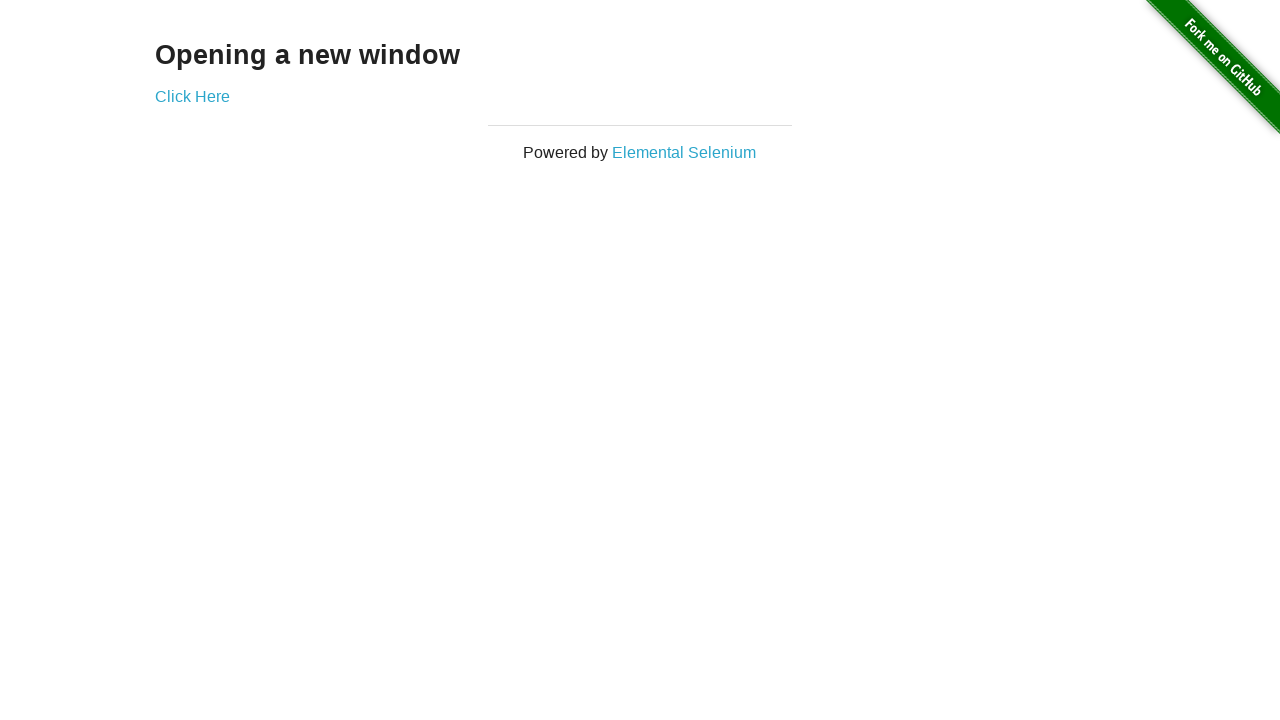

Clicked link that opens a new window at (192, 96) on .example a
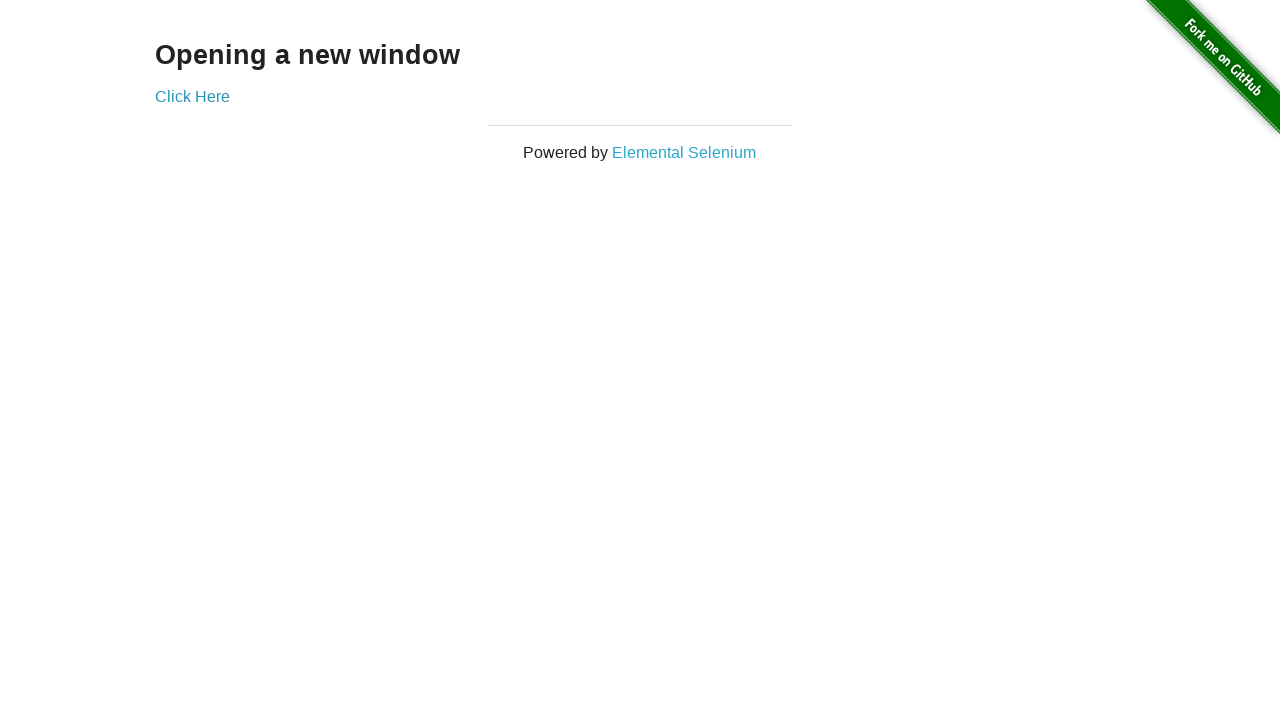

Captured new page object from context
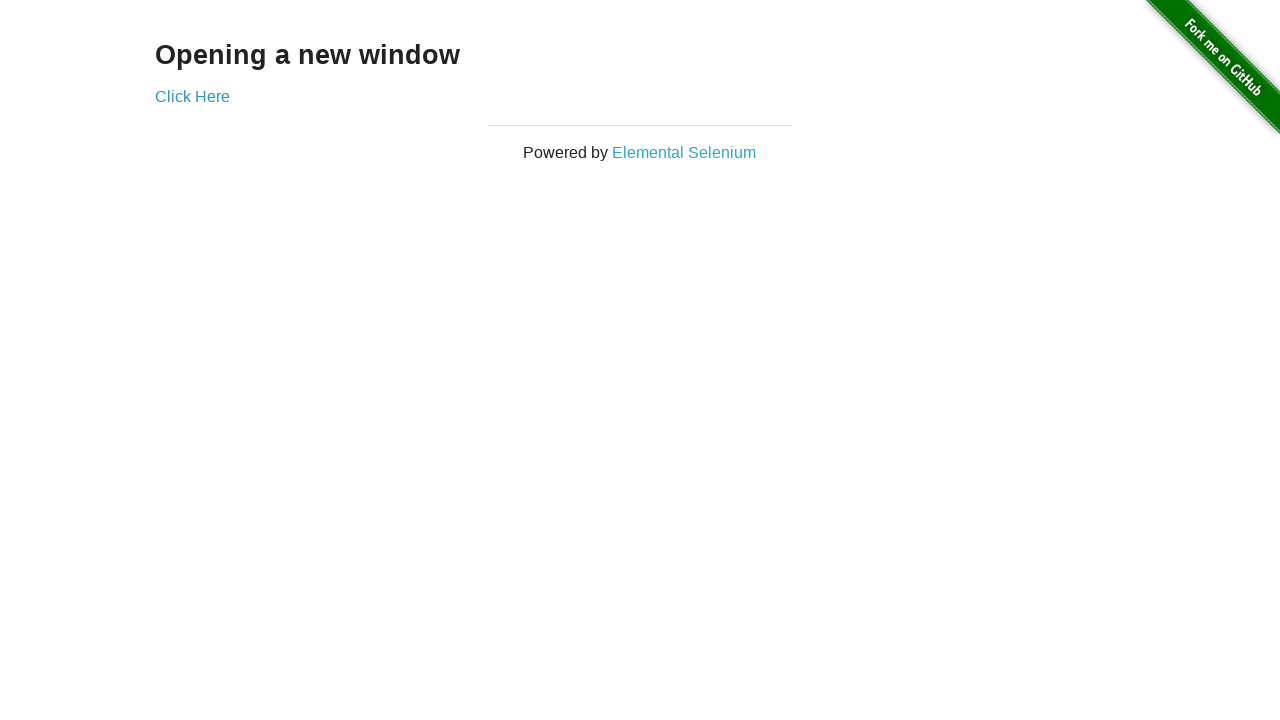

New page finished loading
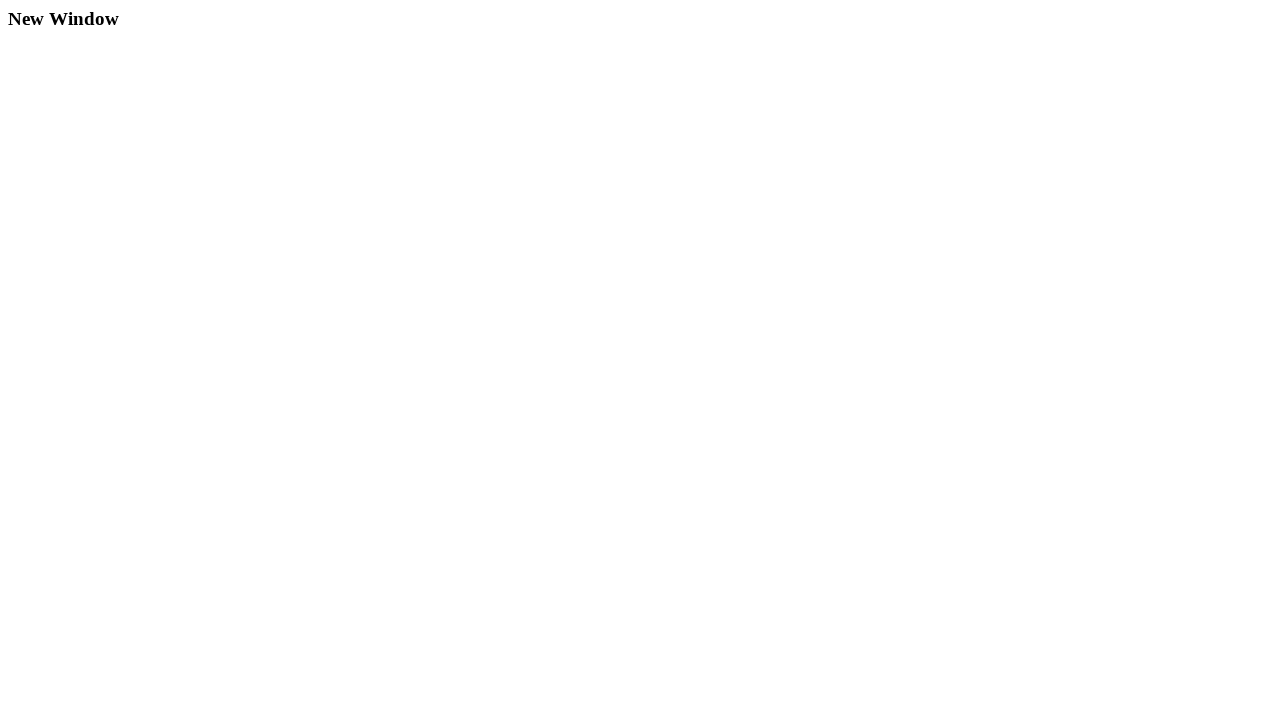

Verified original page title is not 'New Window'
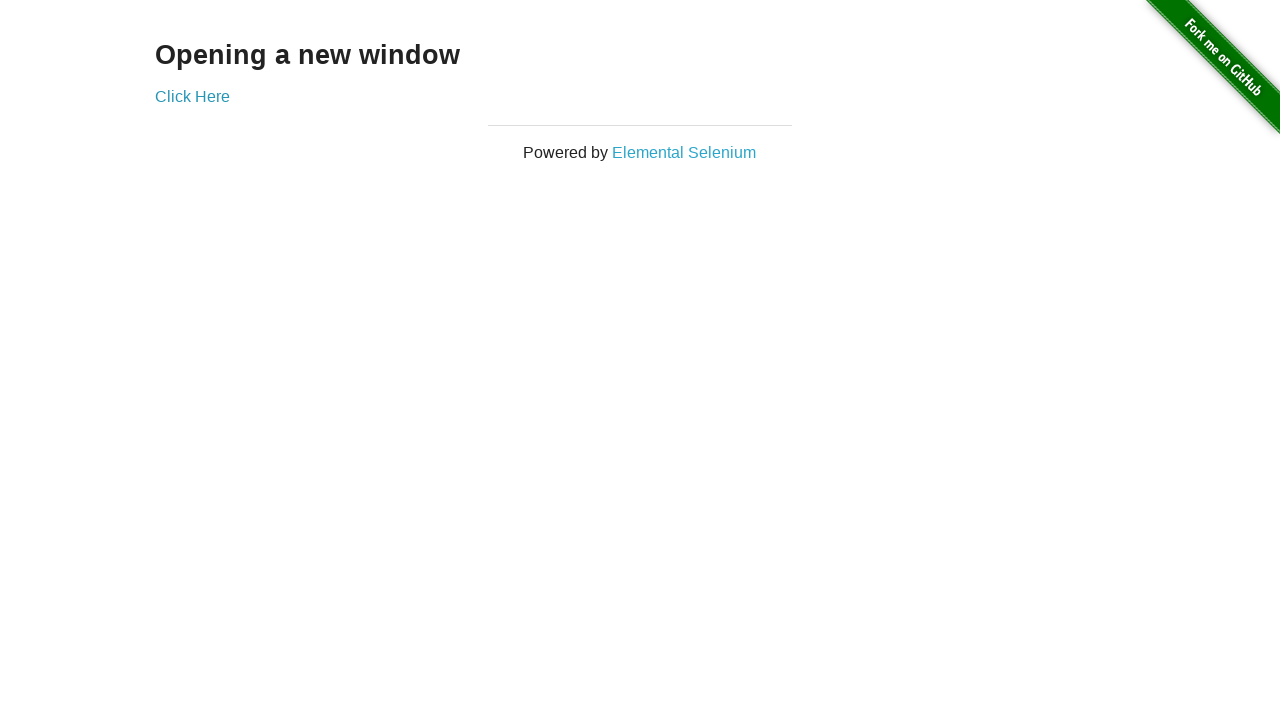

Verified new page title is 'New Window'
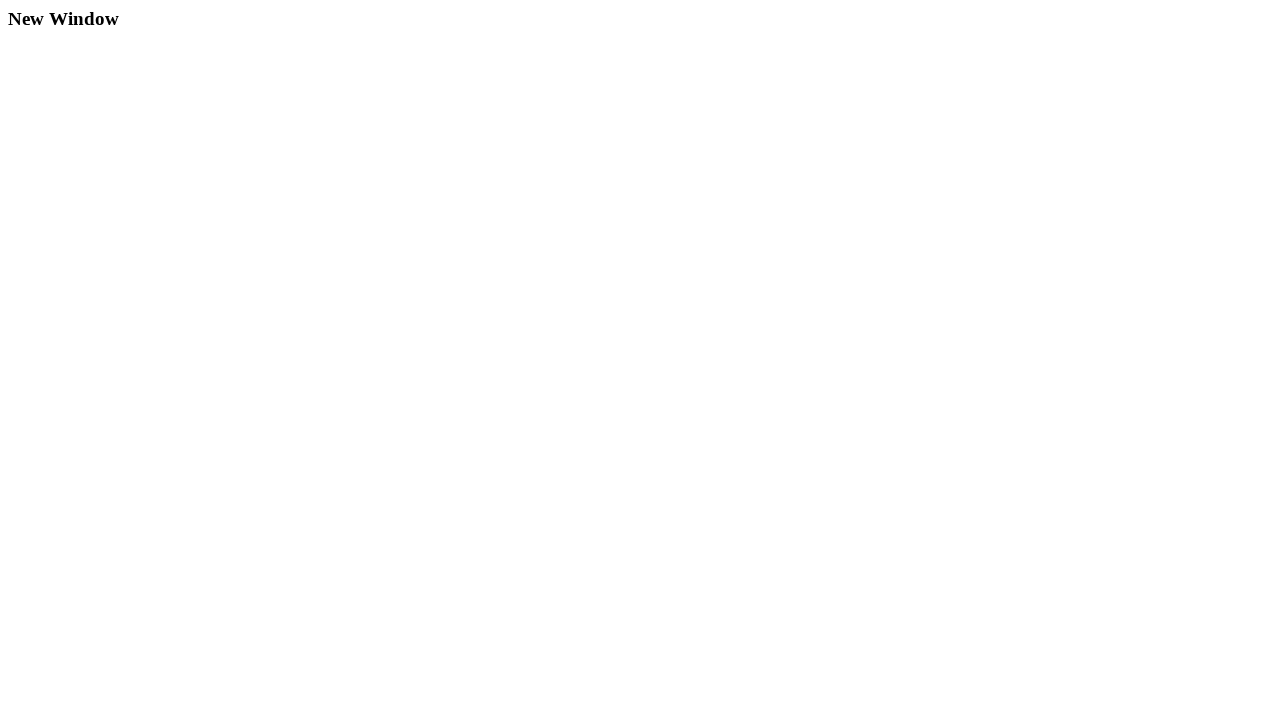

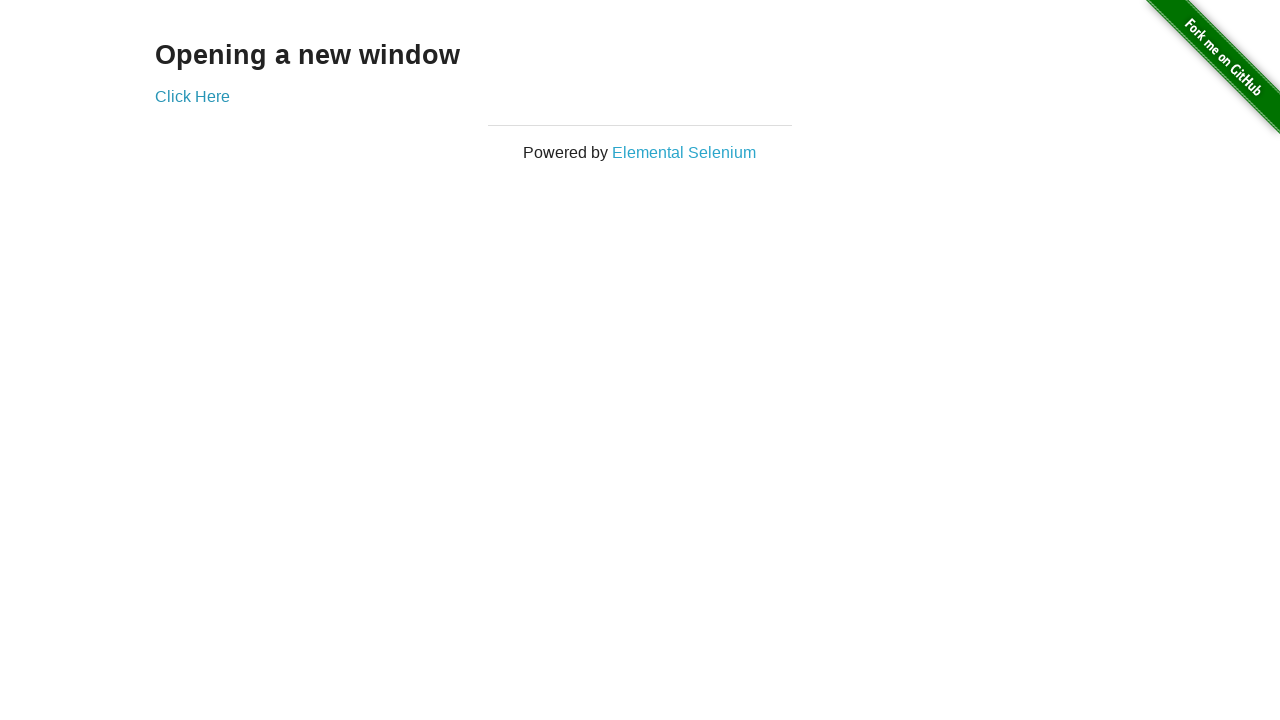